Tests disappearing elements page by refreshing until a 5th element appears and clicking it to navigate to a Not Found page

Starting URL: https://the-internet.herokuapp.com/disappearing_elements

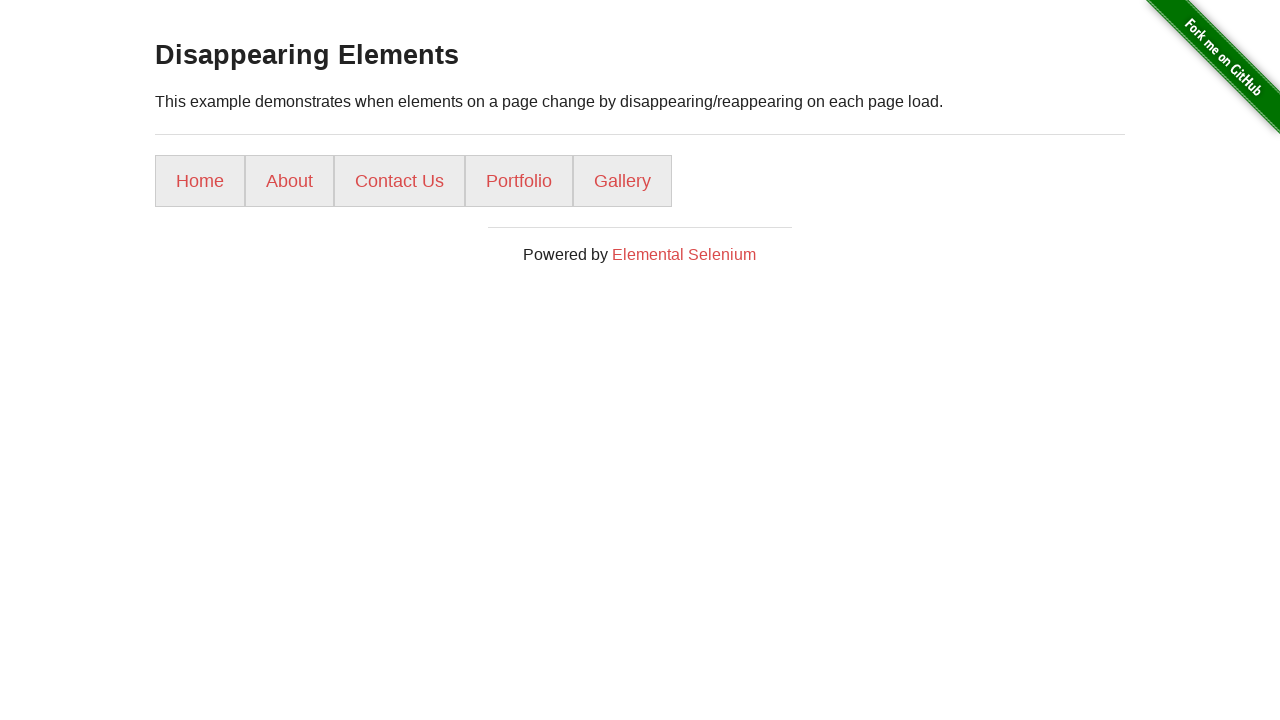

Located the 5th disappearing element
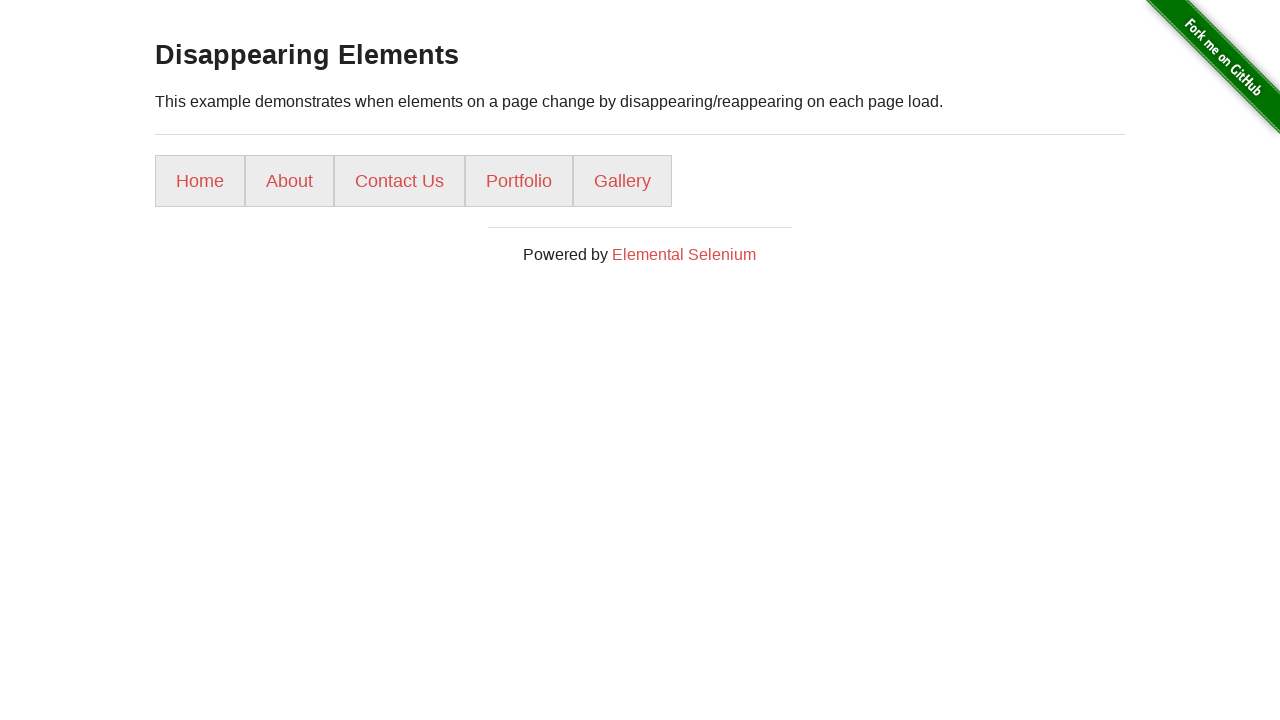

Clicked the 5th element to navigate at (622, 181) on xpath=//*[@id="content"]/div/ul/li[5]/a
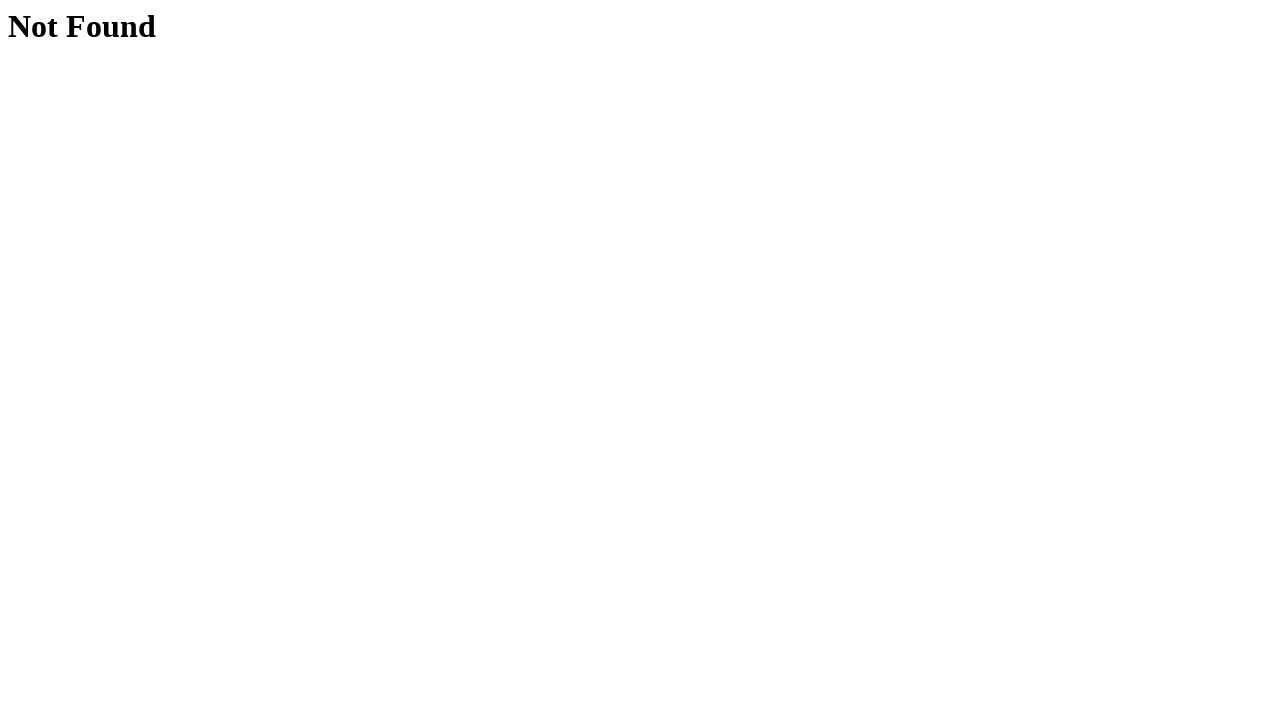

Verified Not Found page loaded with h1 element
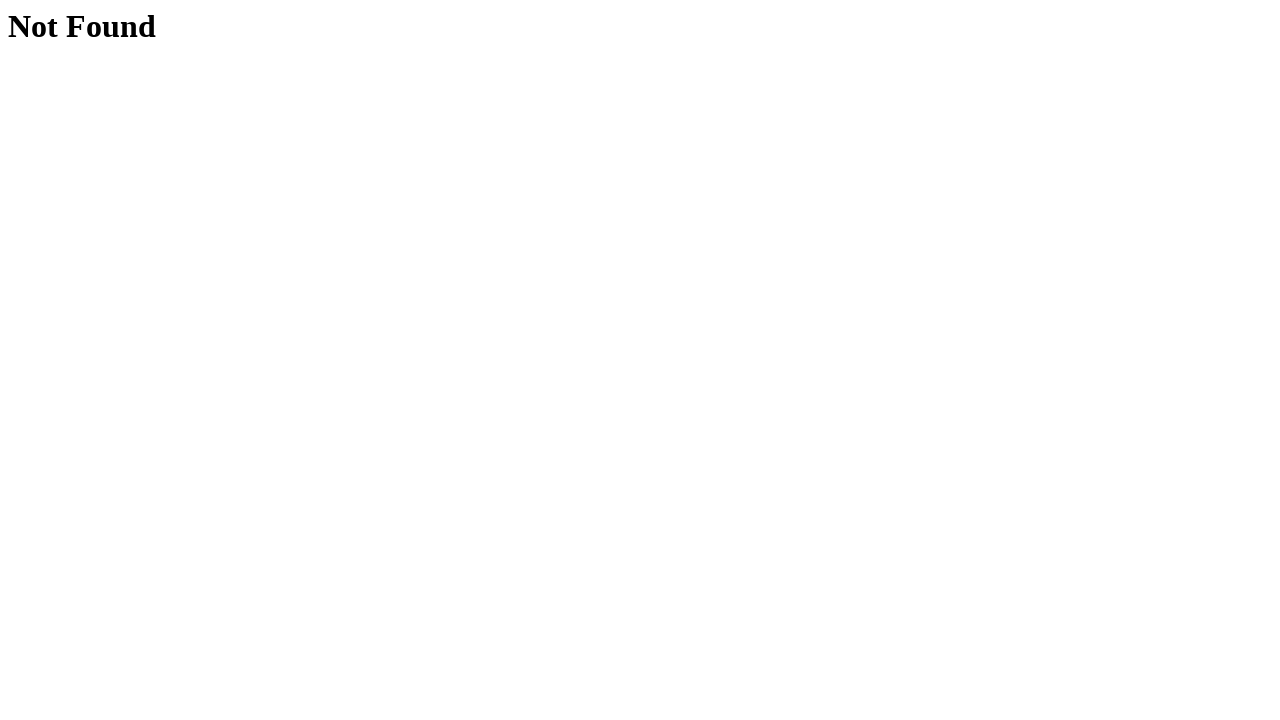

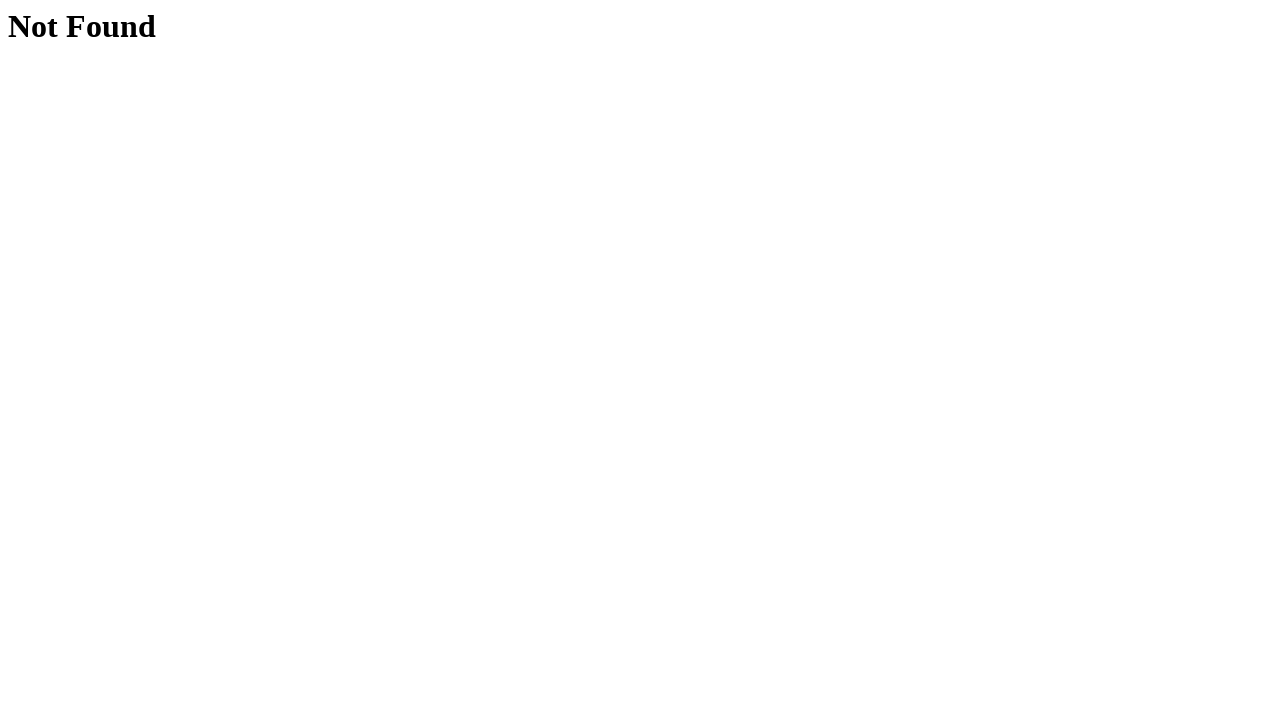